Tests the visibility of various form elements including email textbox, radio button, textarea, and verifies if elements are displayed or hidden

Starting URL: https://automationfc.github.io/basic-form/index.html

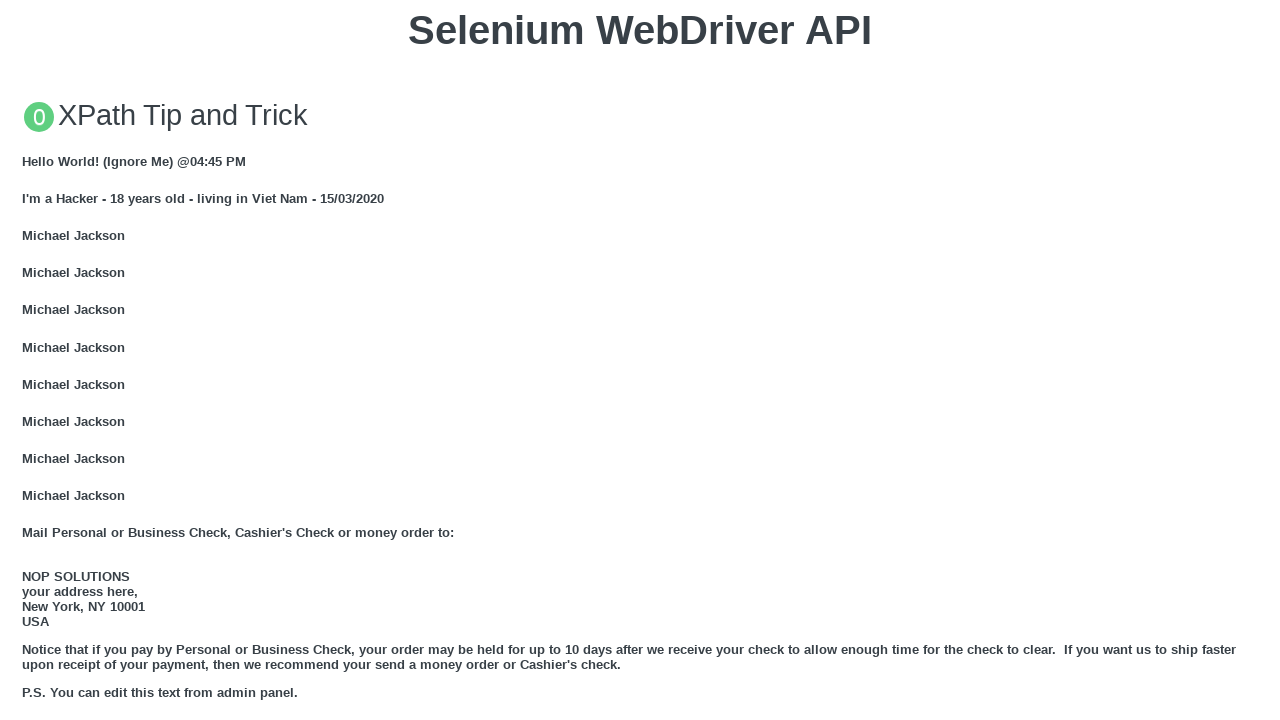

Checked visibility of email textbox
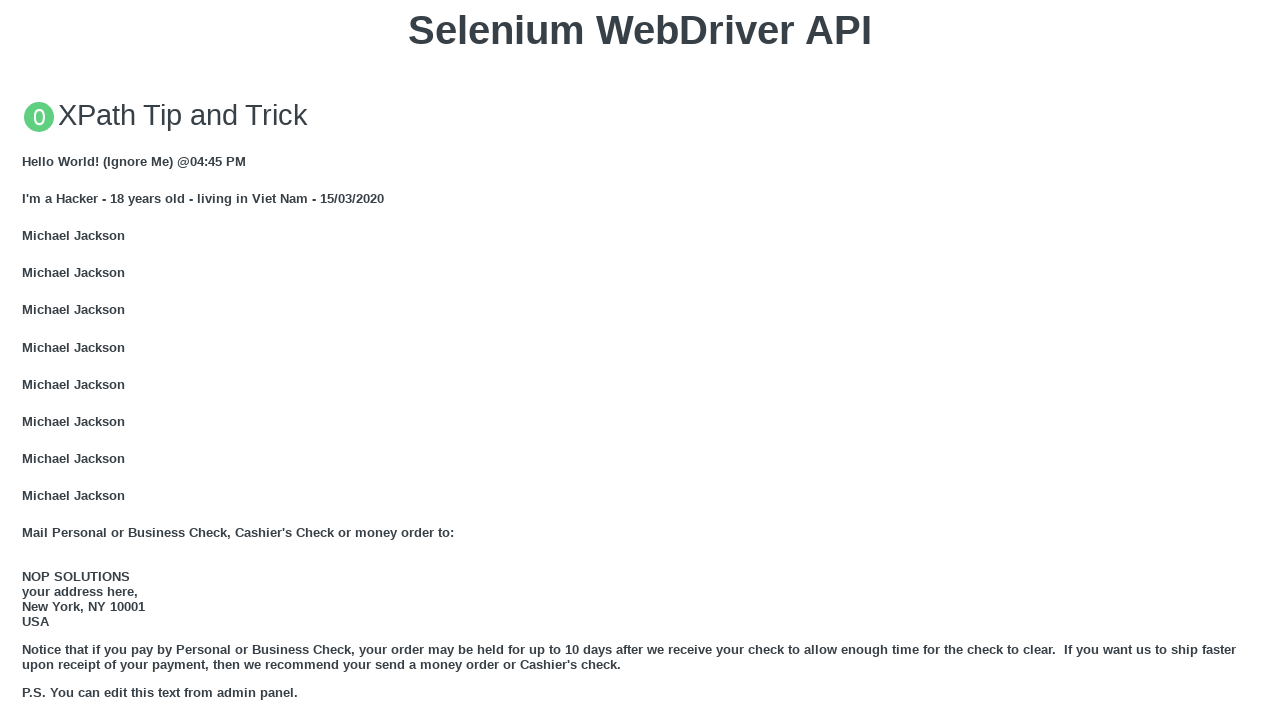

Filled email textbox with 'Automation Testing' on input#mail
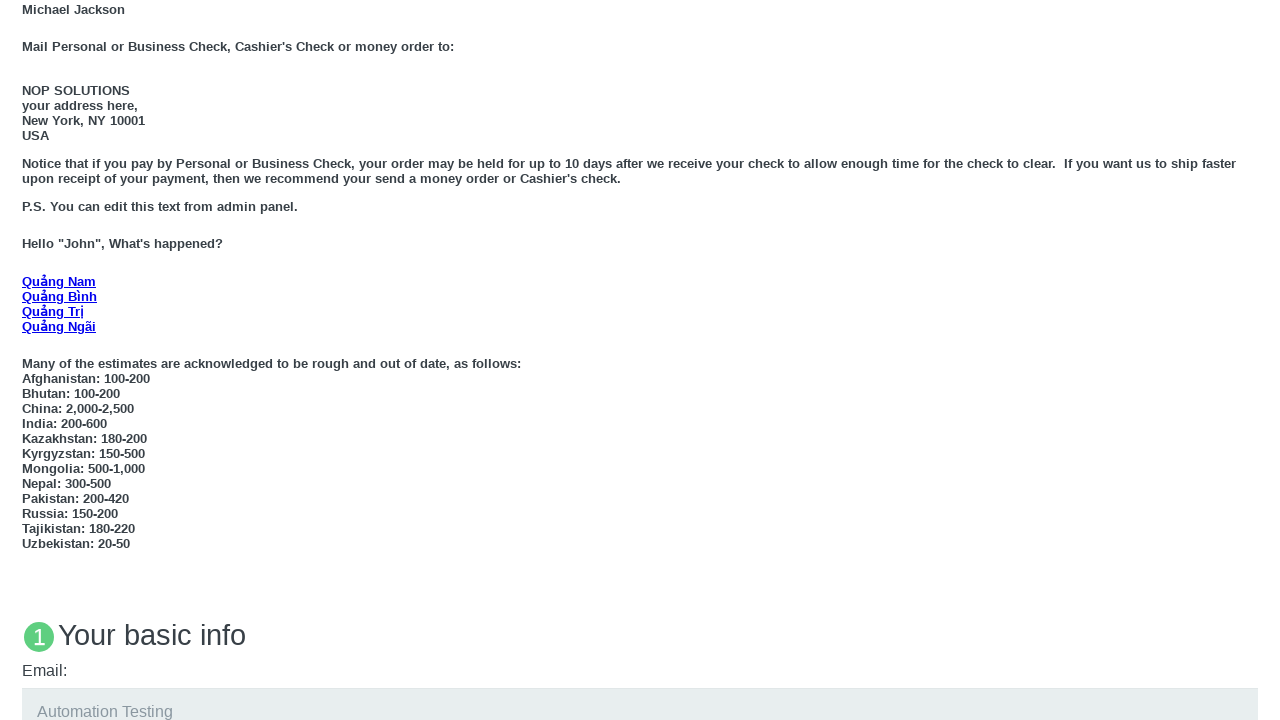

Checked visibility of Age Under 18 radio button
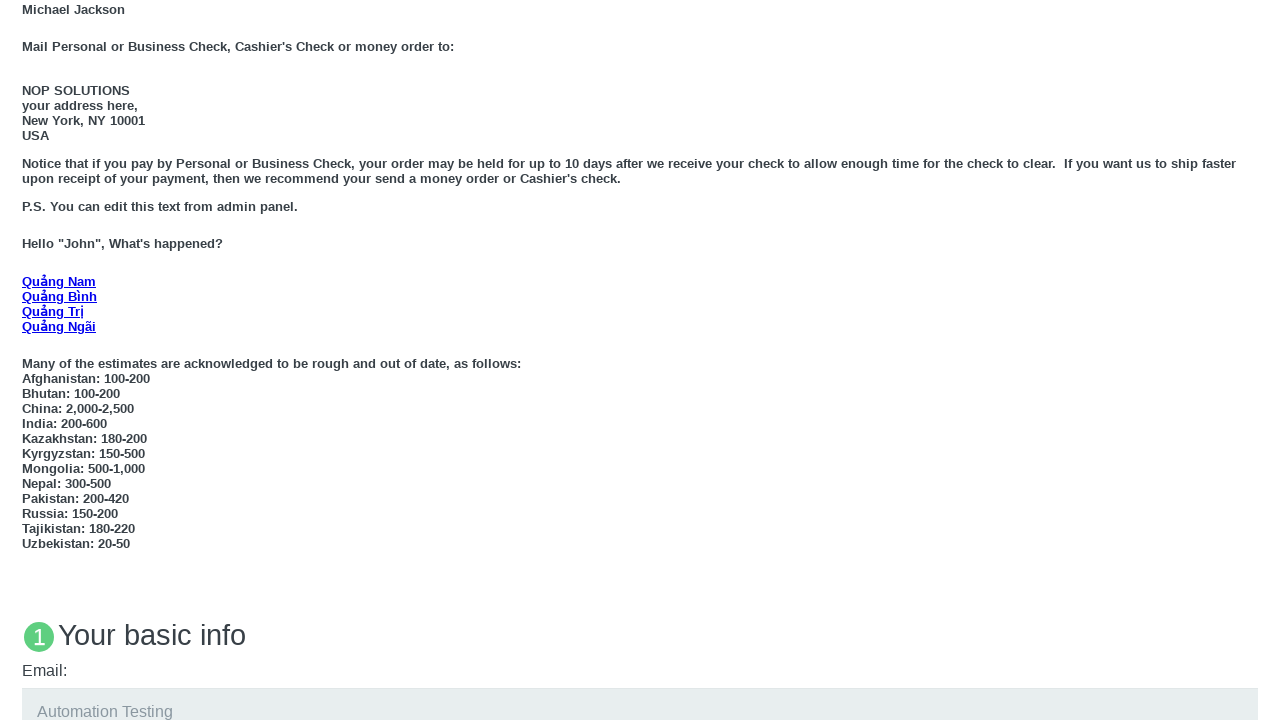

Clicked Age Under 18 radio button at (28, 360) on input#under_18
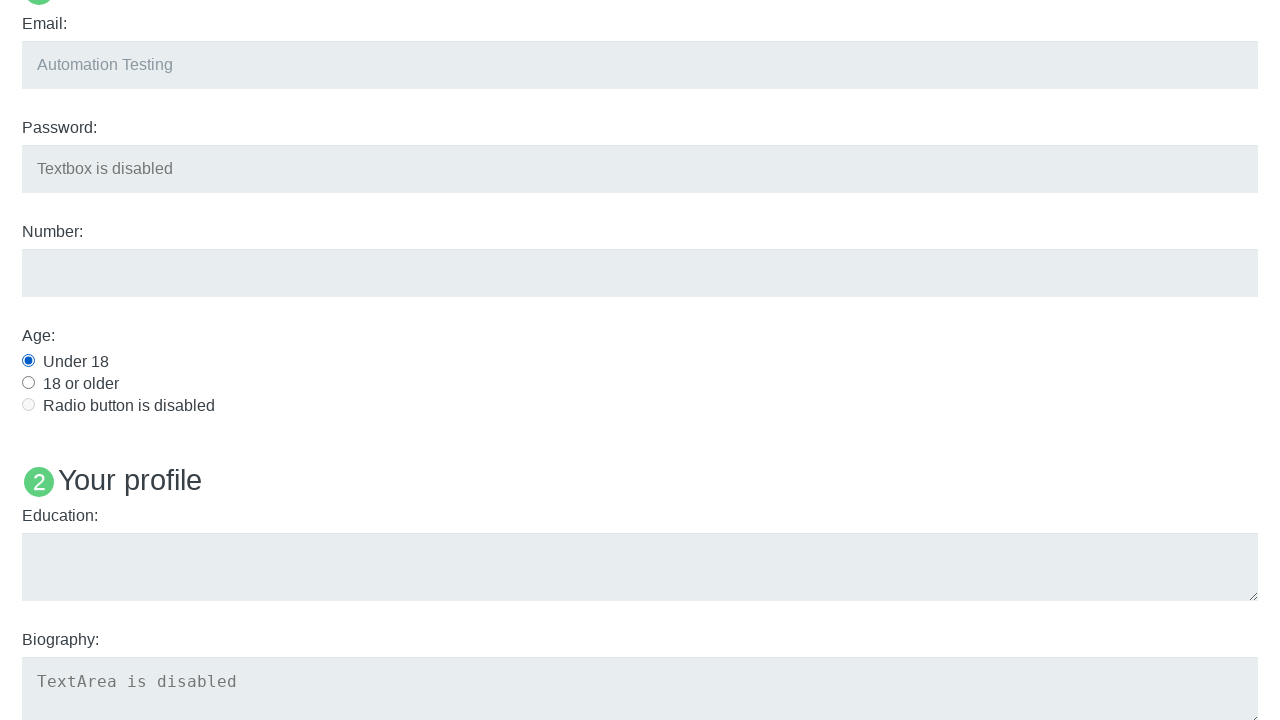

Checked visibility of education textarea
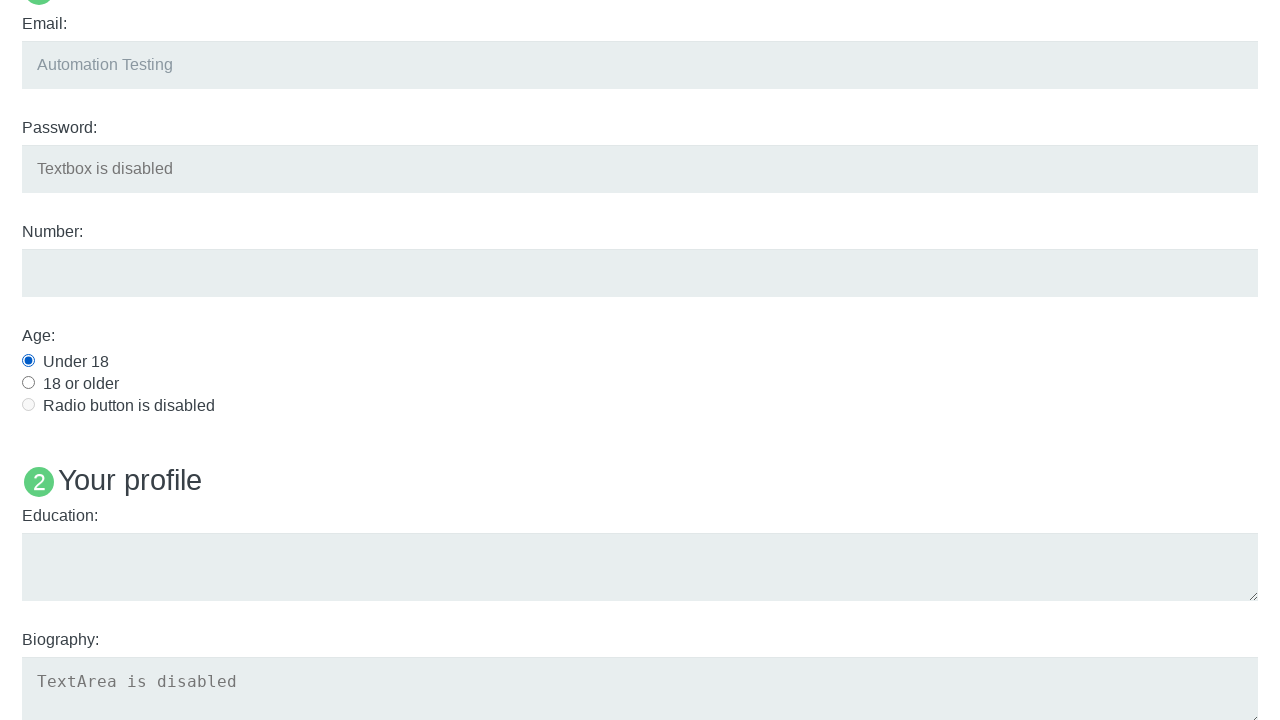

Filled education textarea with 'Automation Testing' on textarea#edu
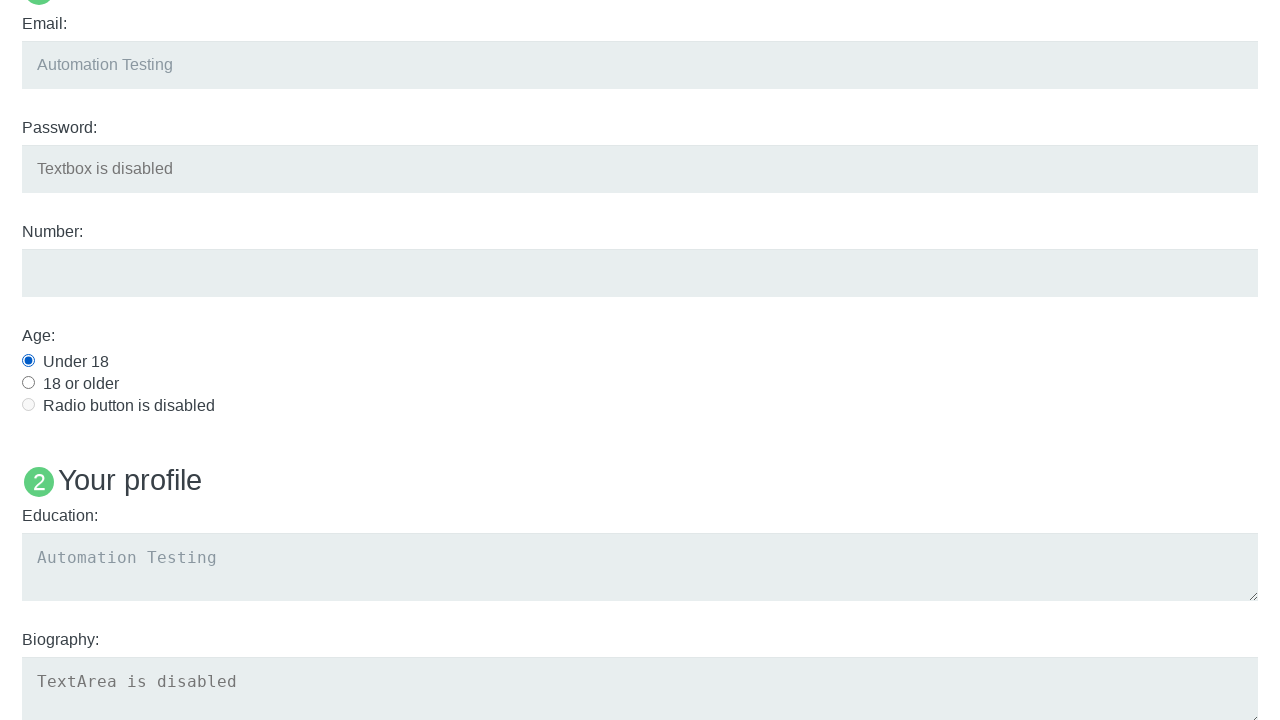

Checked visibility of User5 element
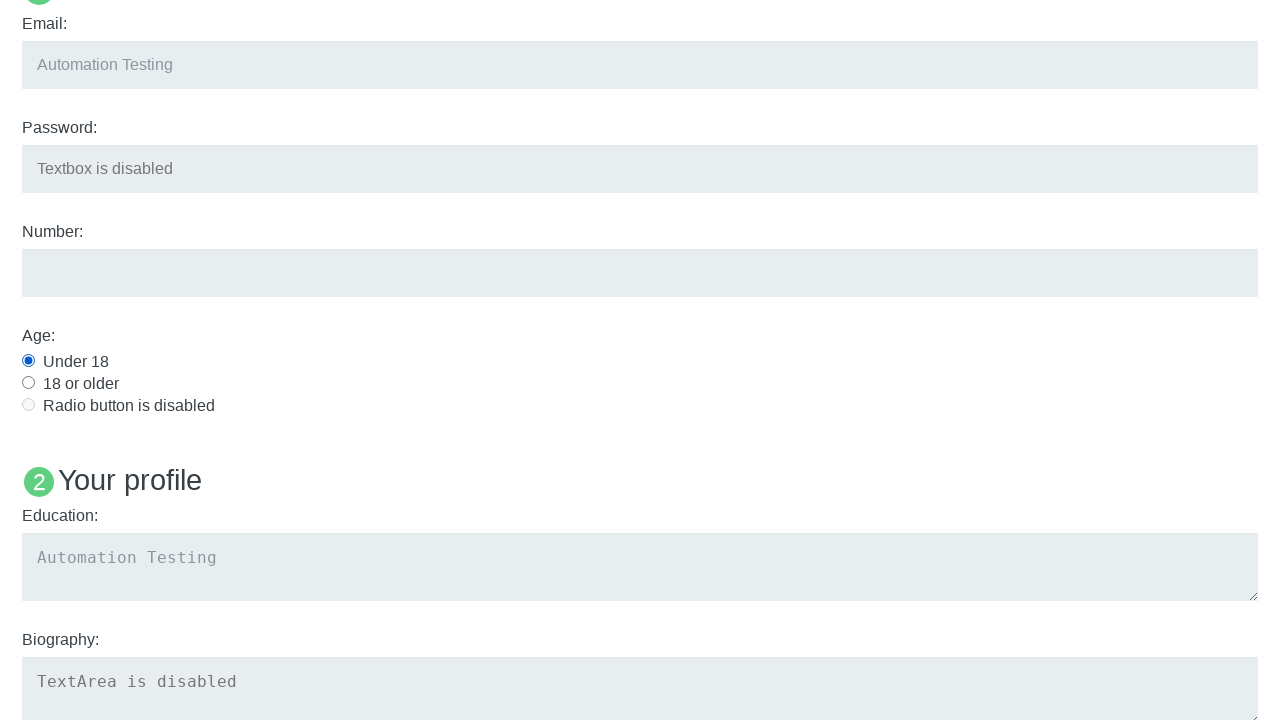

Verified that User5 element is hidden (assertion passed)
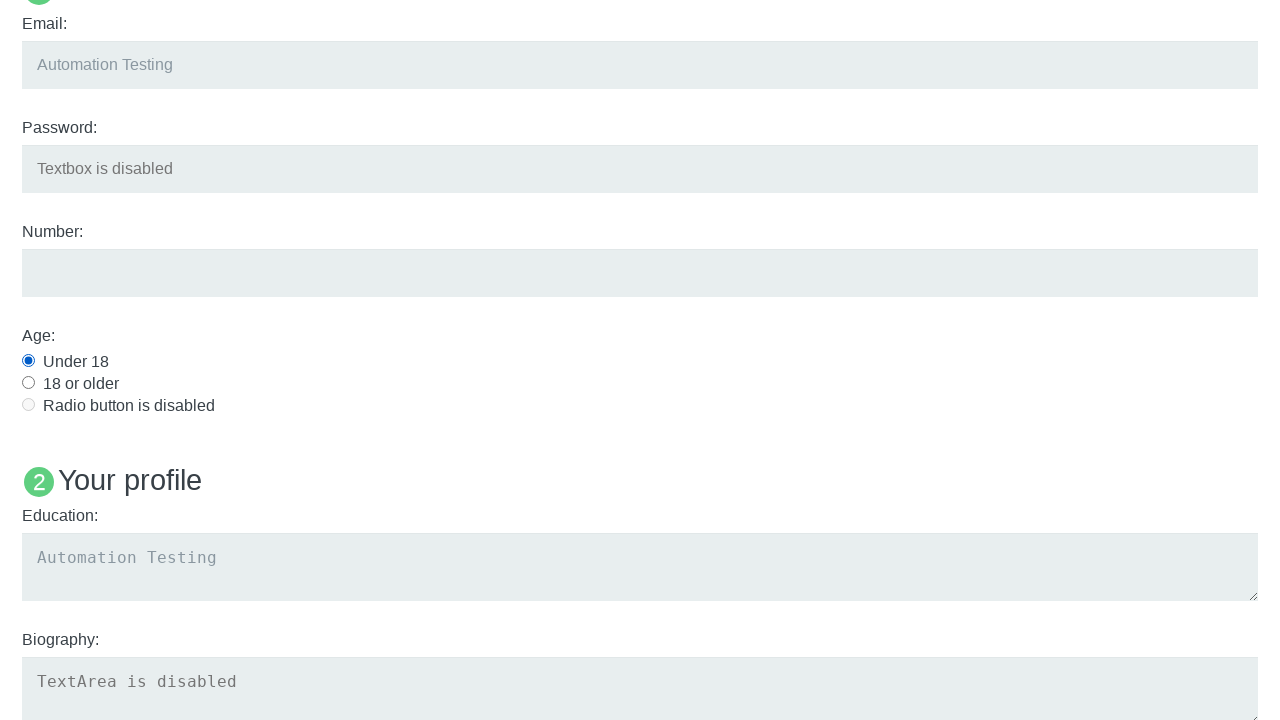

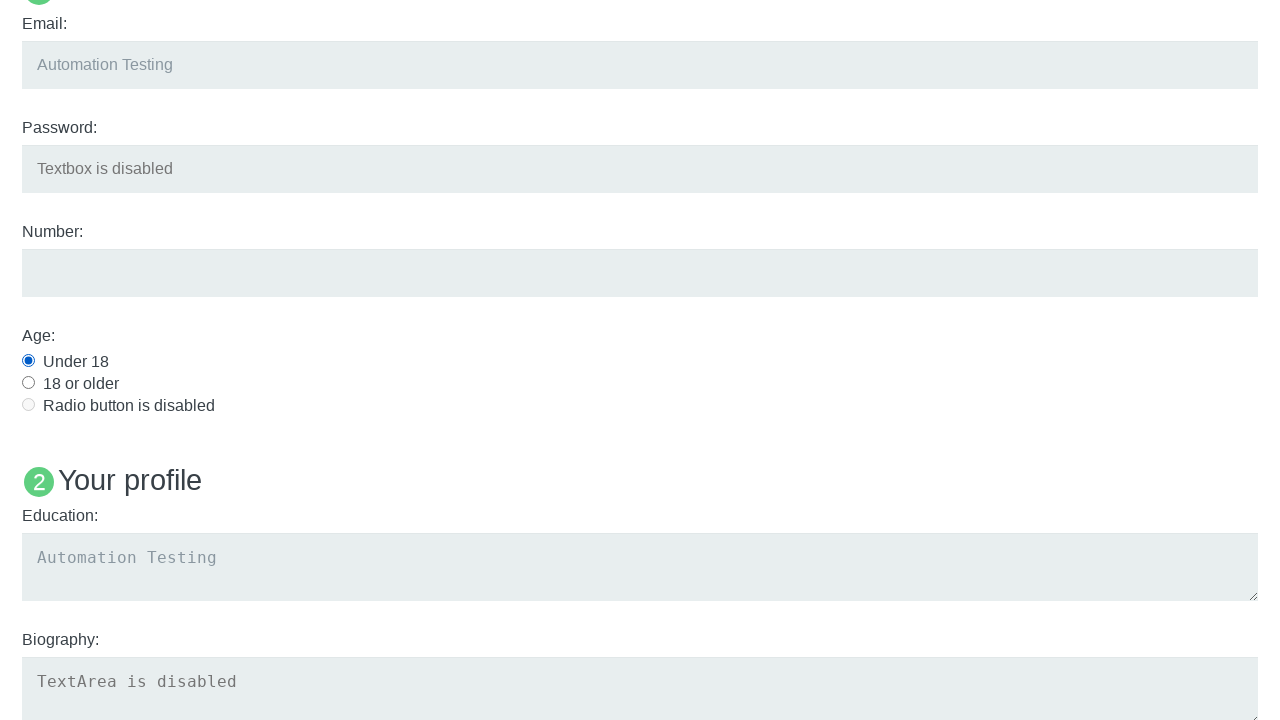